Tests navigation through nested dropdown menus by hovering over course menu items and clicking on a specific advanced class option

Starting URL: https://lh.inmakesedu.com/

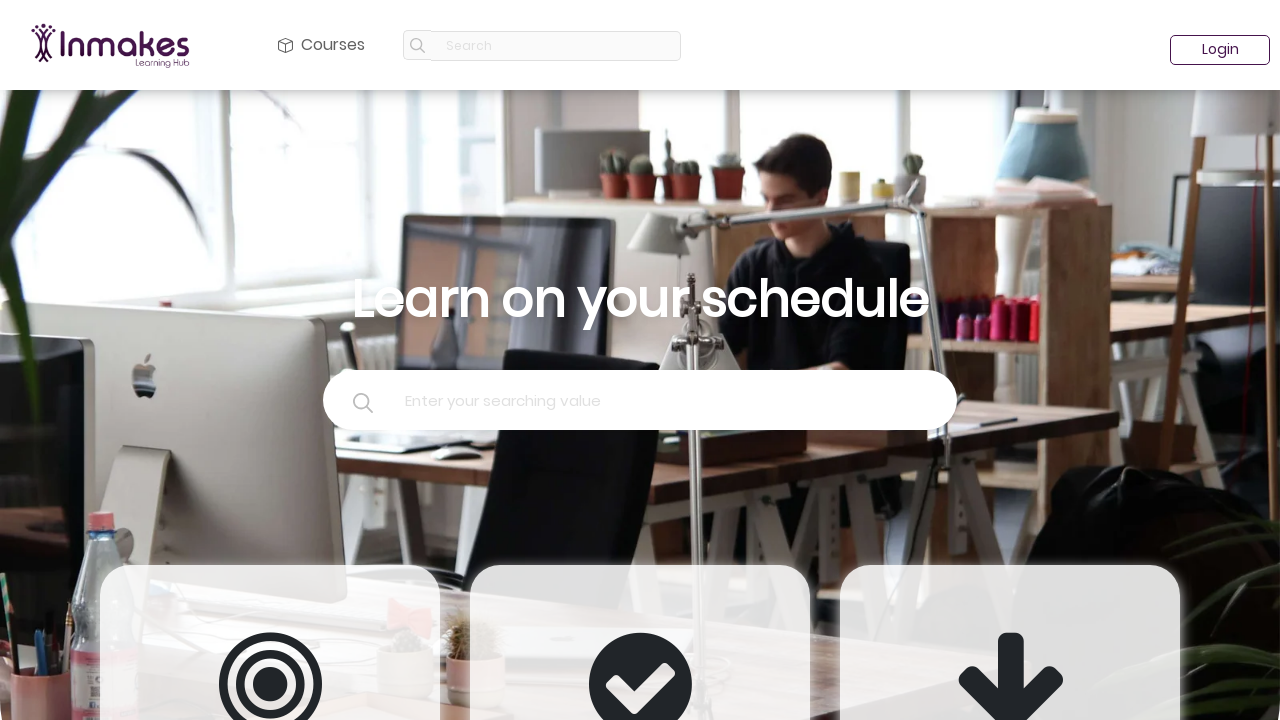

Hovered over courses dropdown menu at (322, 45) on a#navbarDropdown
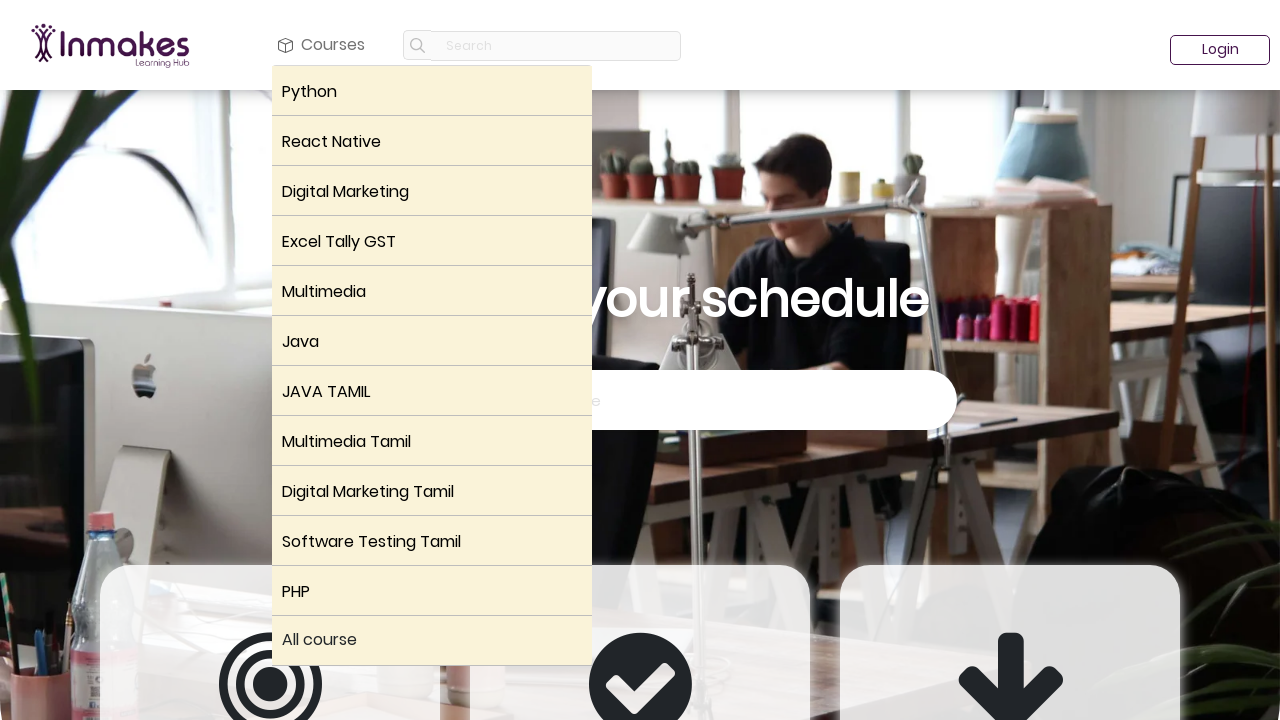

Hovered over the 10th dropdown item in the submenu at (432, 541) on (//div[@class='dropdown dropright p-0 m-0'])[10]
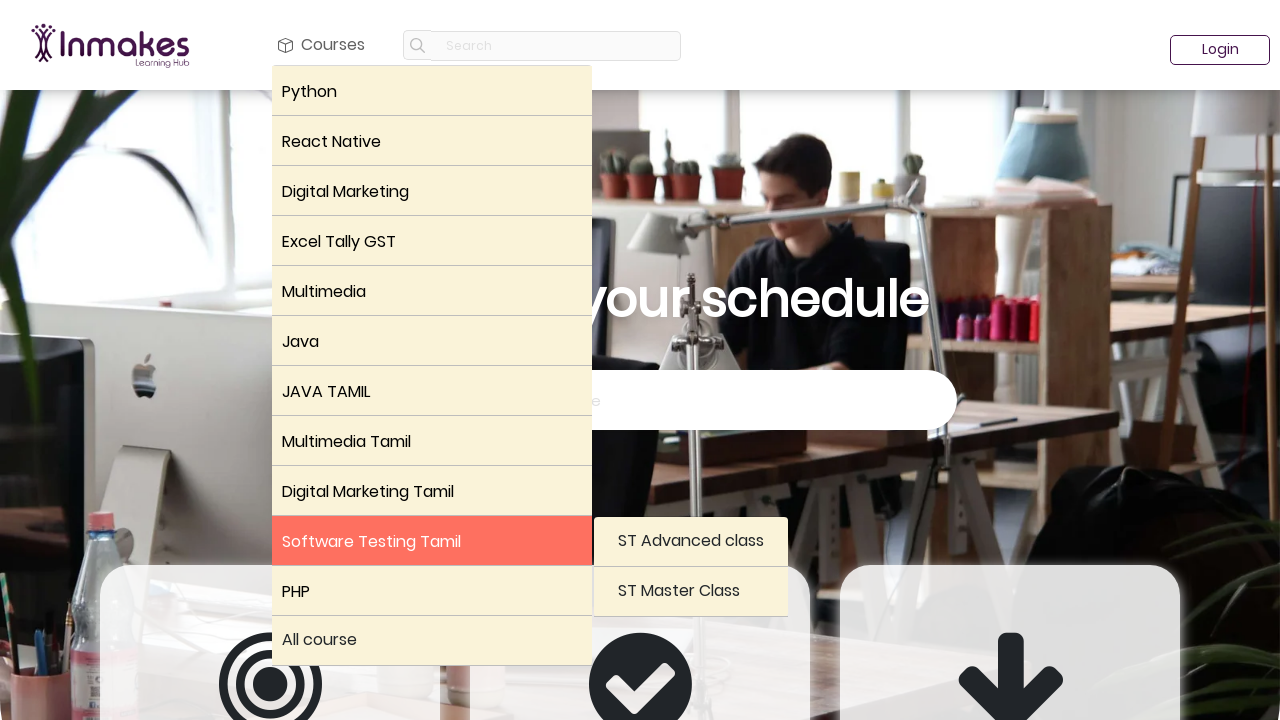

Clicked on ST Advanced class link at (691, 542) on xpath=//a[text()='ST Advanced class']
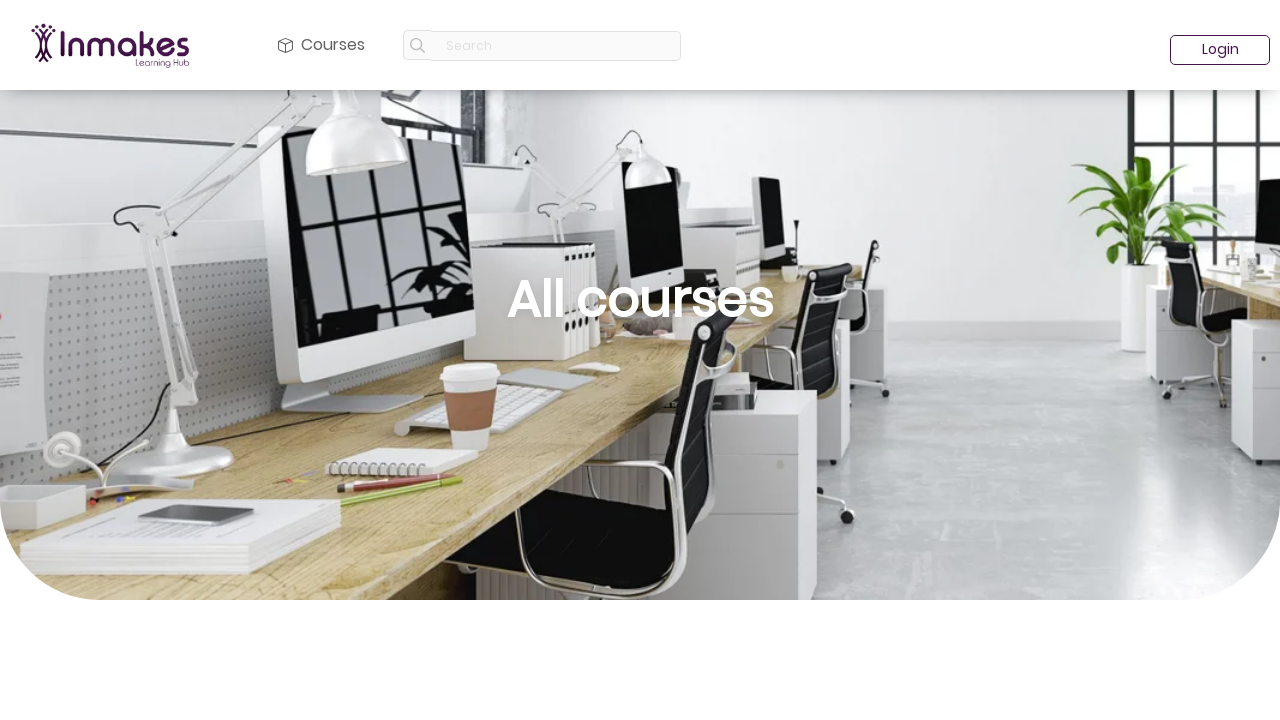

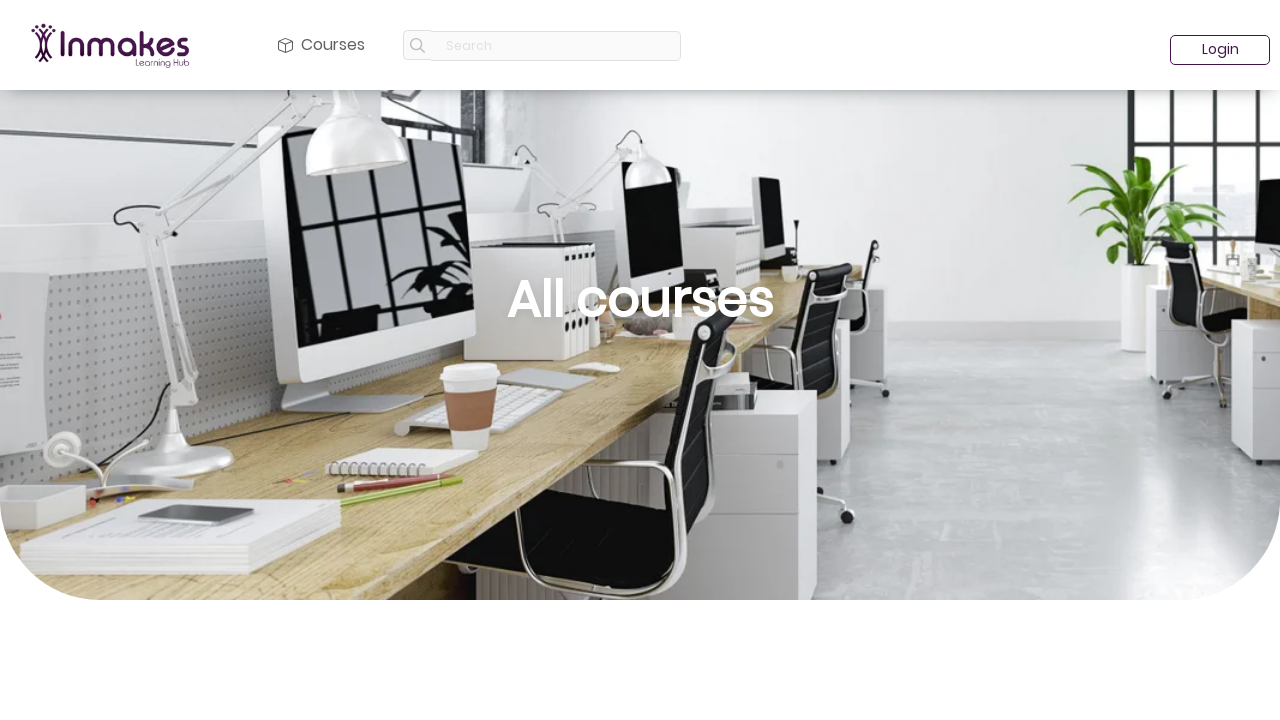